Tests browser navigation functionality by navigating to the pricing page, then using back, forward, and refresh buttons to verify URL changes correctly.

Starting URL: https://saucelabs.com/

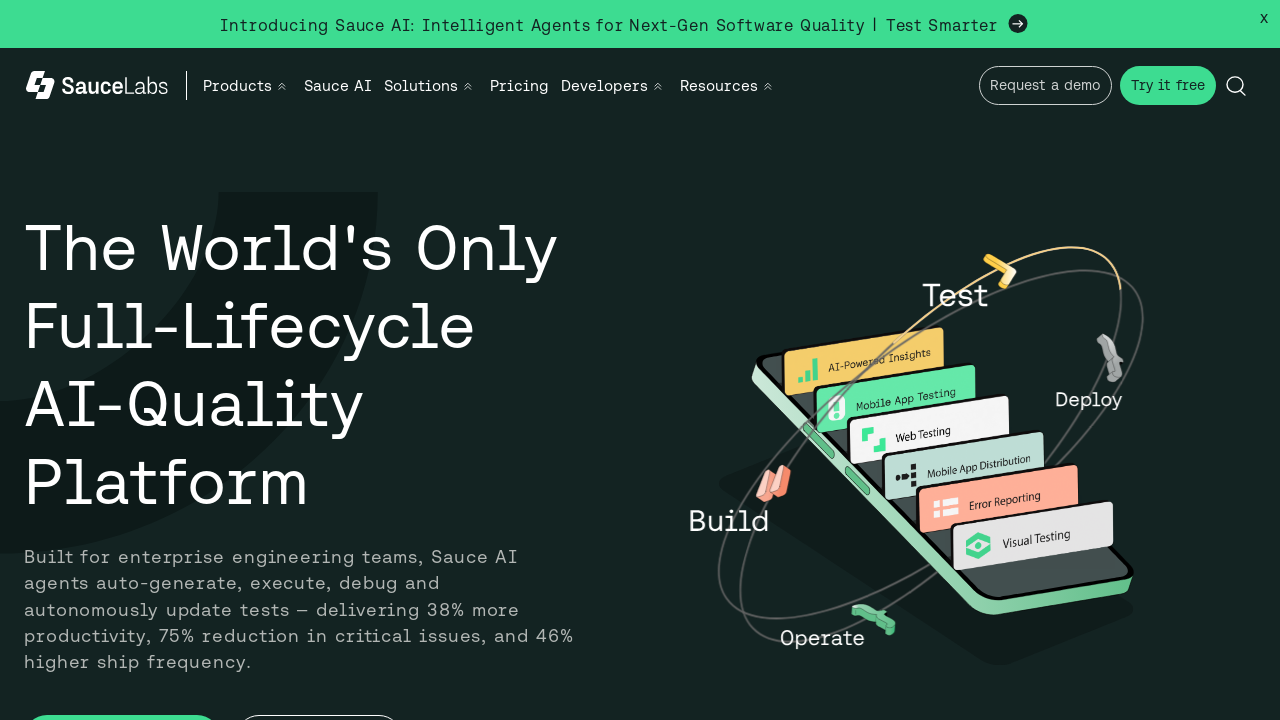

Navigated to pricing page at https://saucelabs.com/pricing
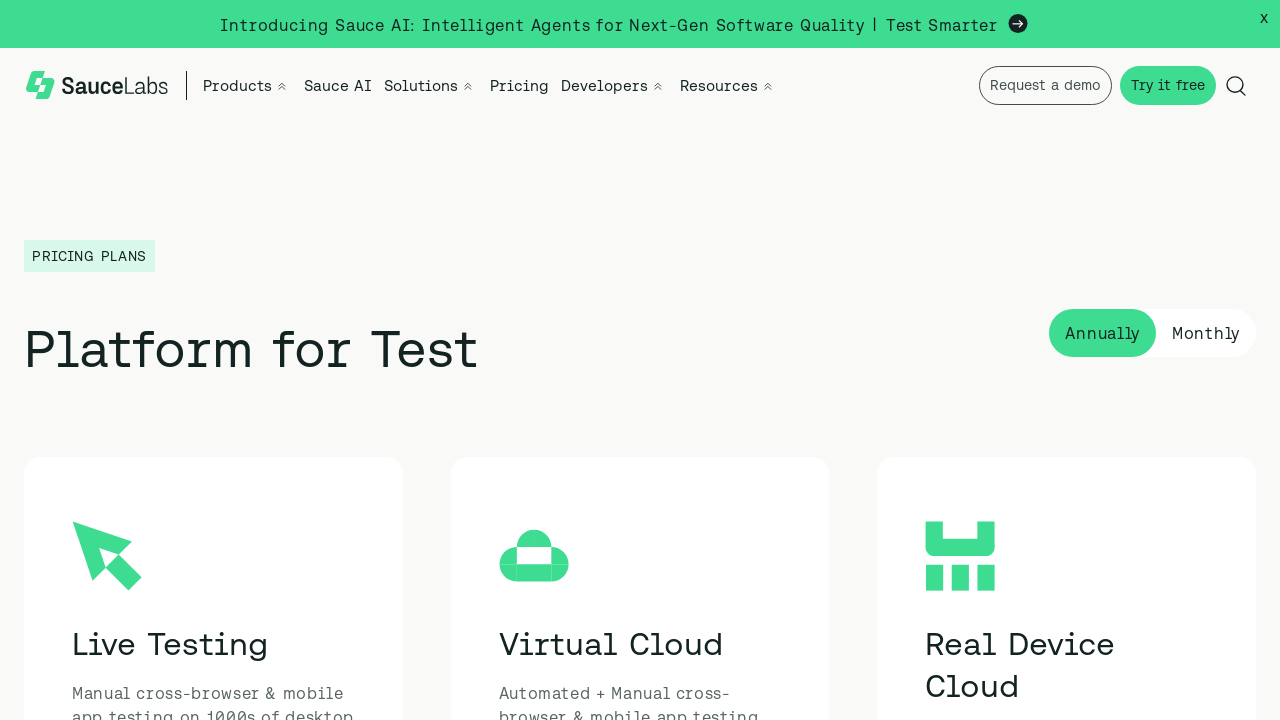

Clicked back button to navigate to previous page
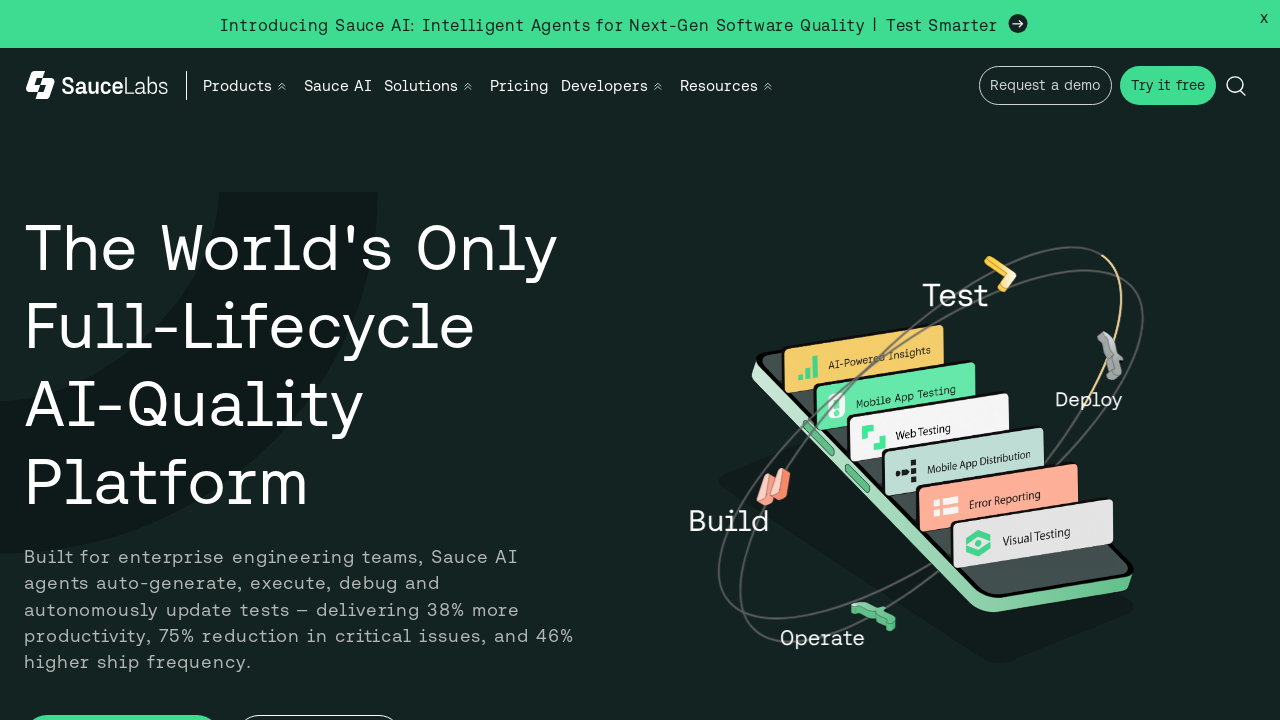

Verified we're on home page at https://saucelabs.com/
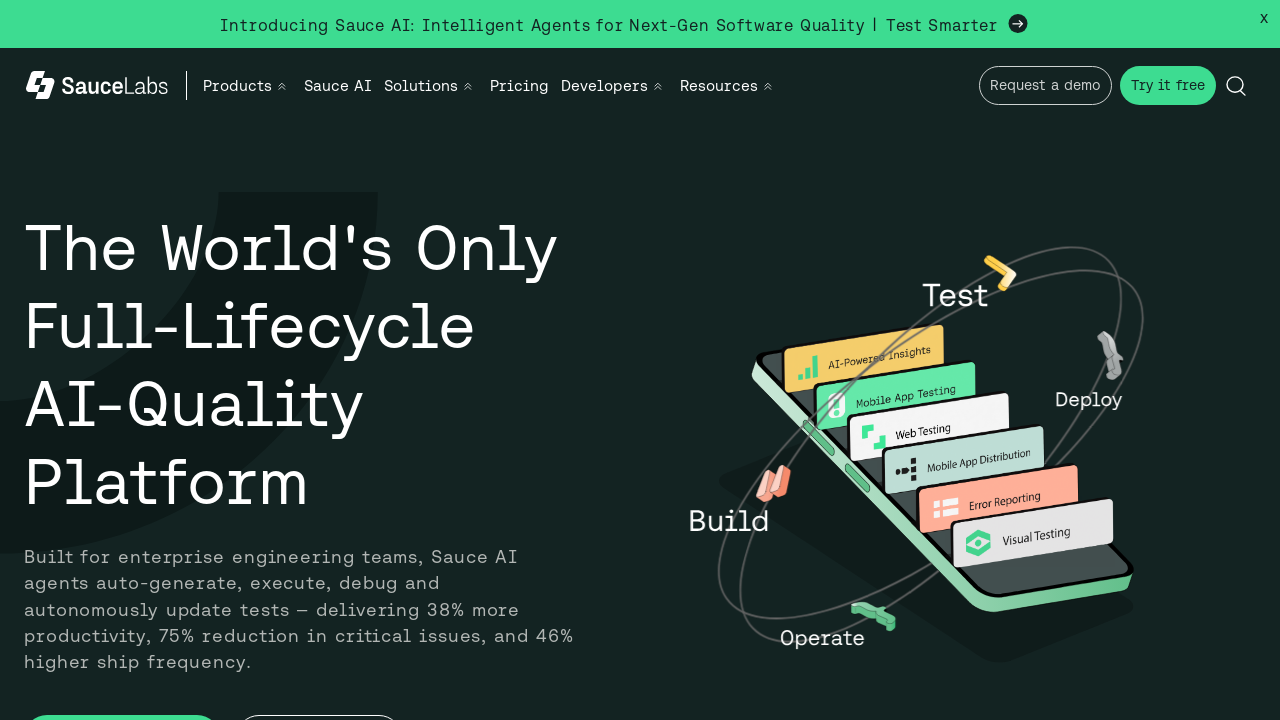

Clicked forward button to navigate back to pricing page
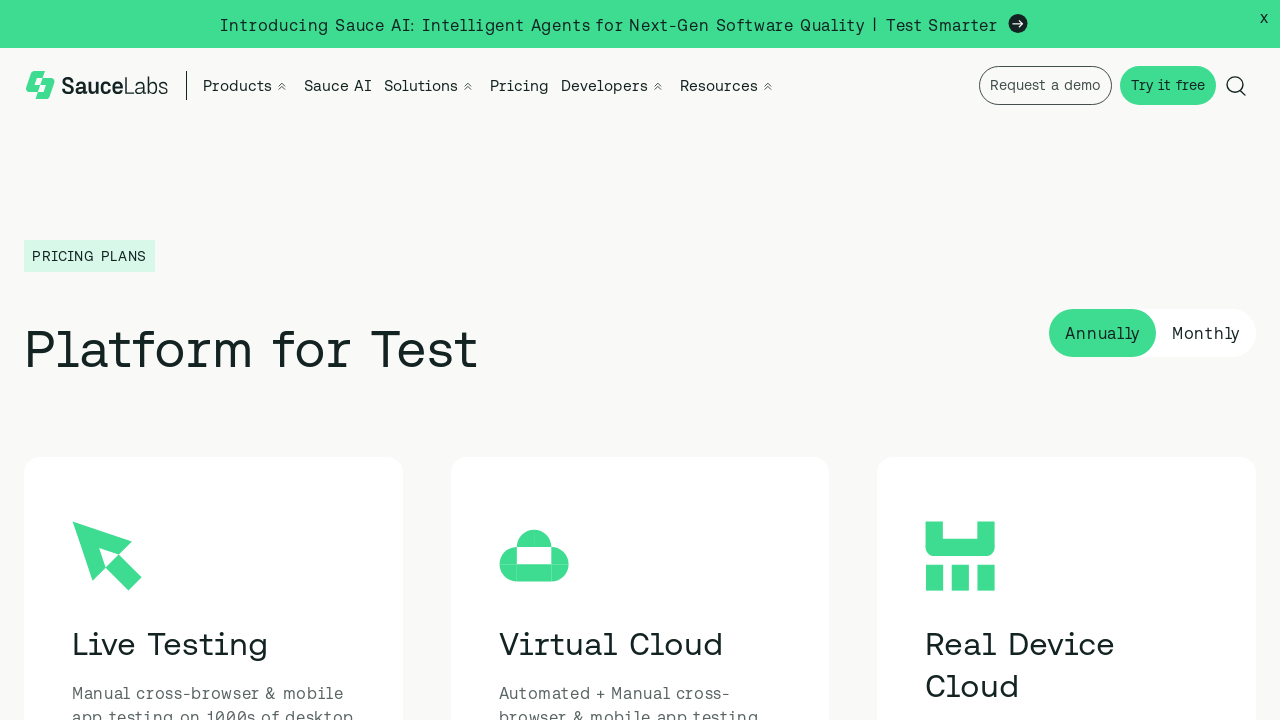

Refreshed the current page
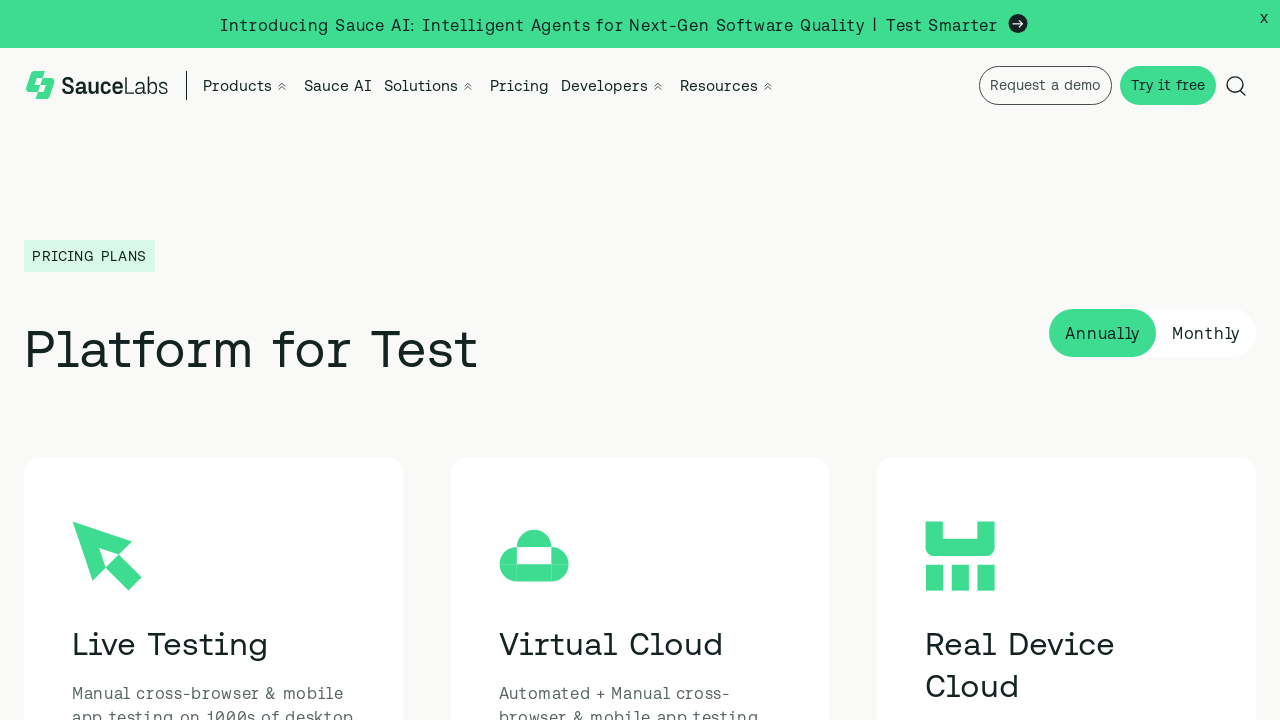

Verified we're on pricing page at https://saucelabs.com/pricing
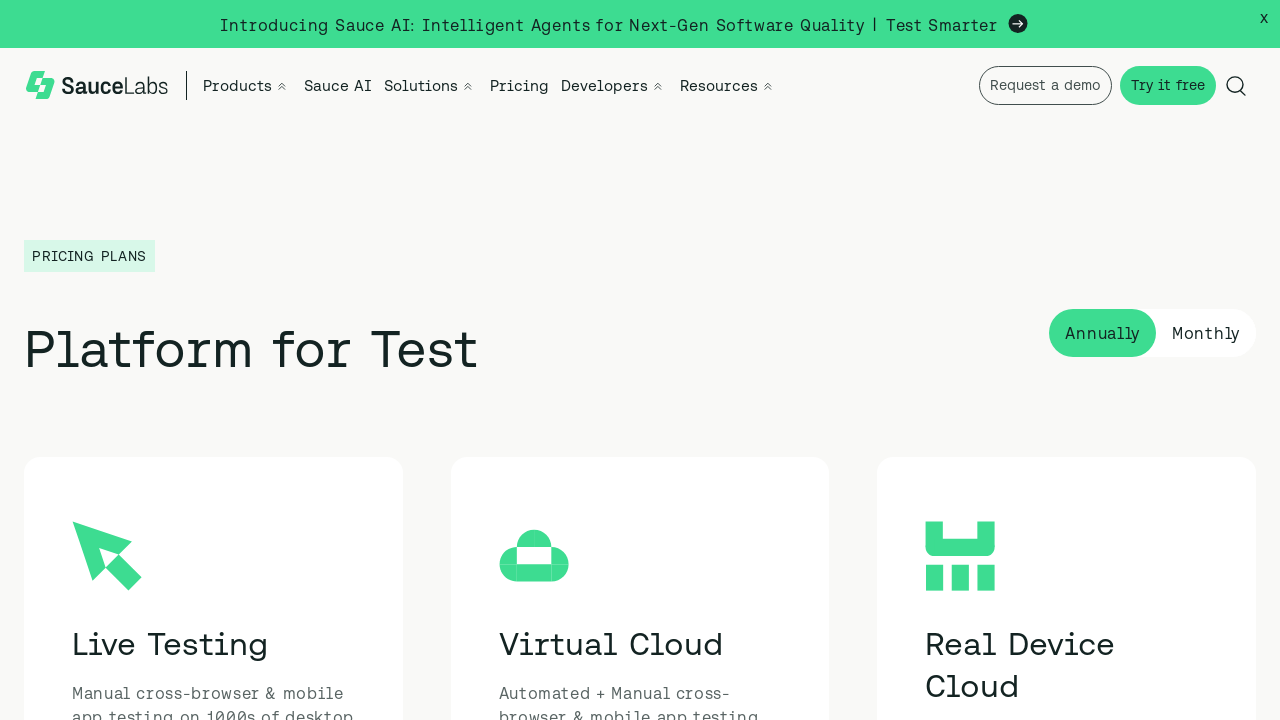

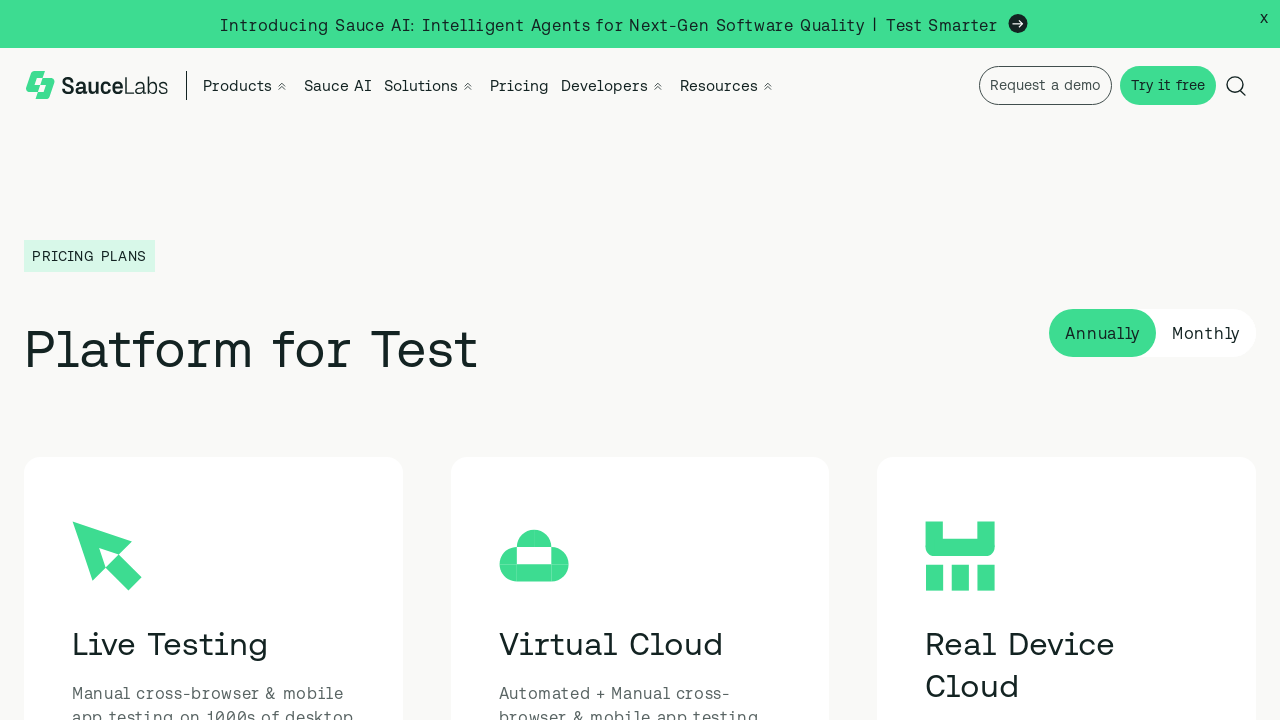